Tests JavaScript confirm dialog handling on W3Schools by clicking a "Try it" button inside an iframe and accepting the confirm alert

Starting URL: https://www.w3schools.com/jsref/tryit.asp?filename=tryjsref_confirm

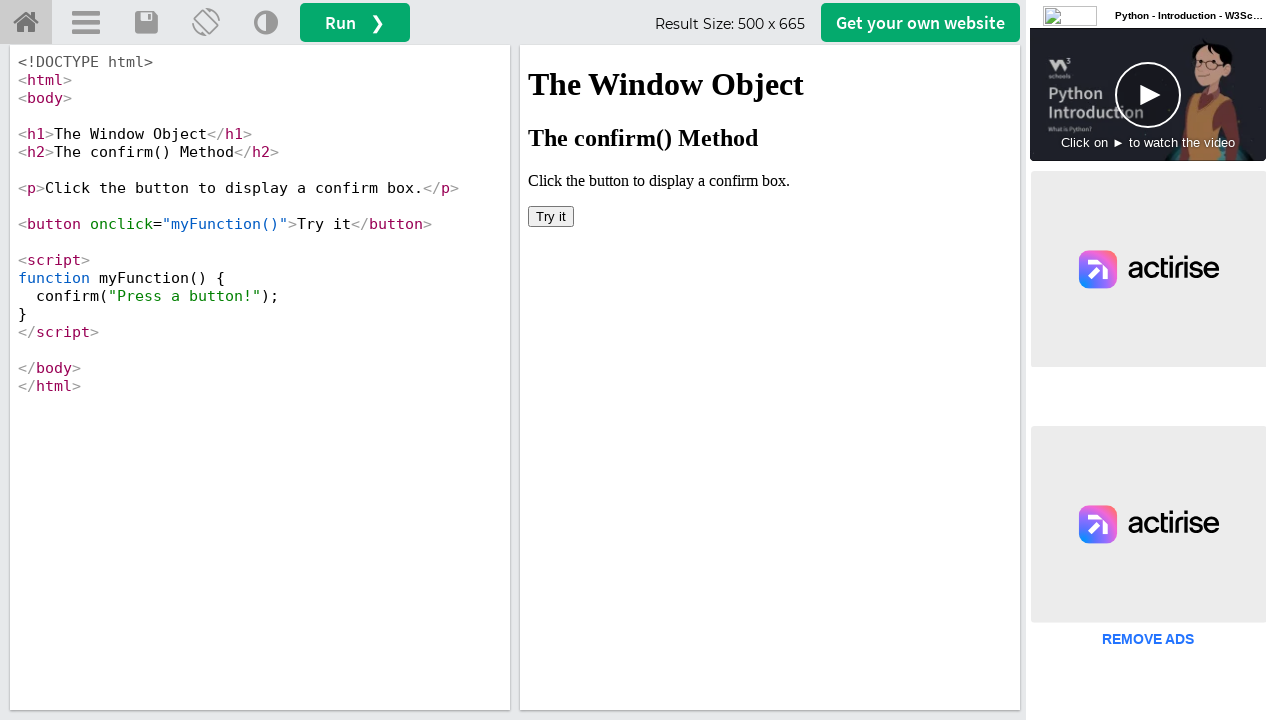

Located the iframe element with id 'iframeResult'
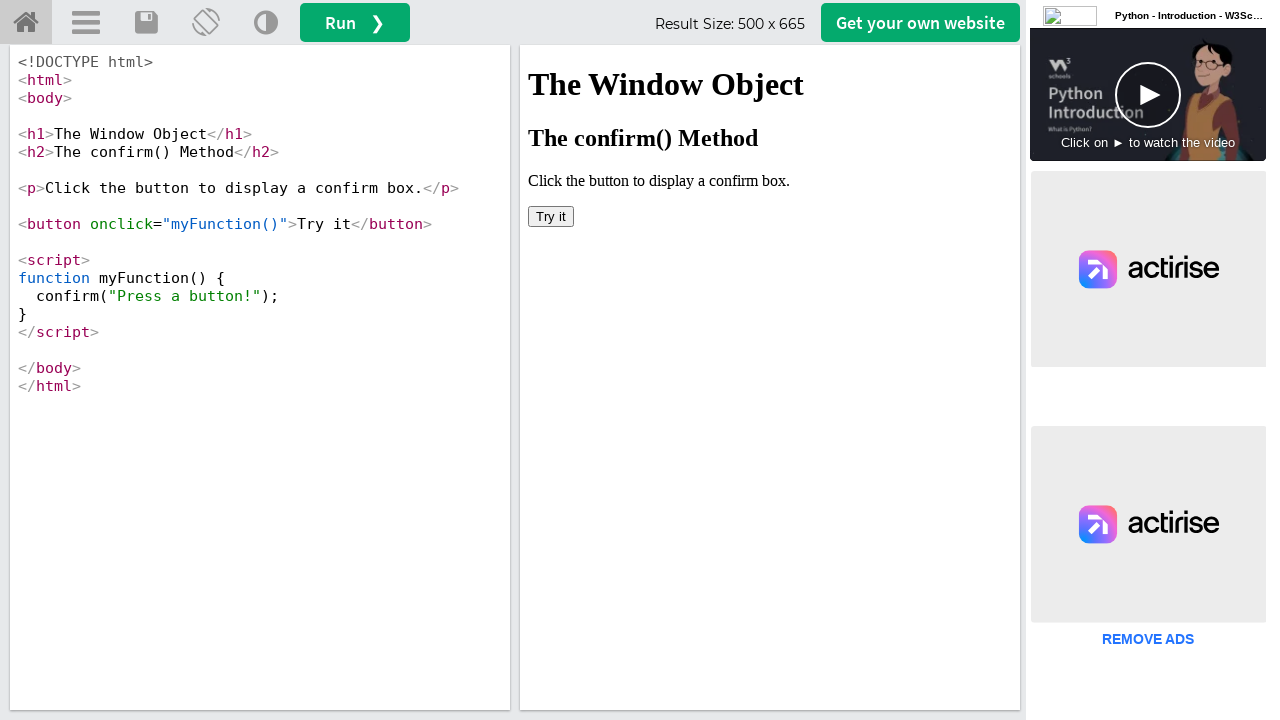

Clicked the 'Try it' button inside the iframe at (551, 216) on #iframeResult >> internal:control=enter-frame >> xpath=//button[text()='Try it']
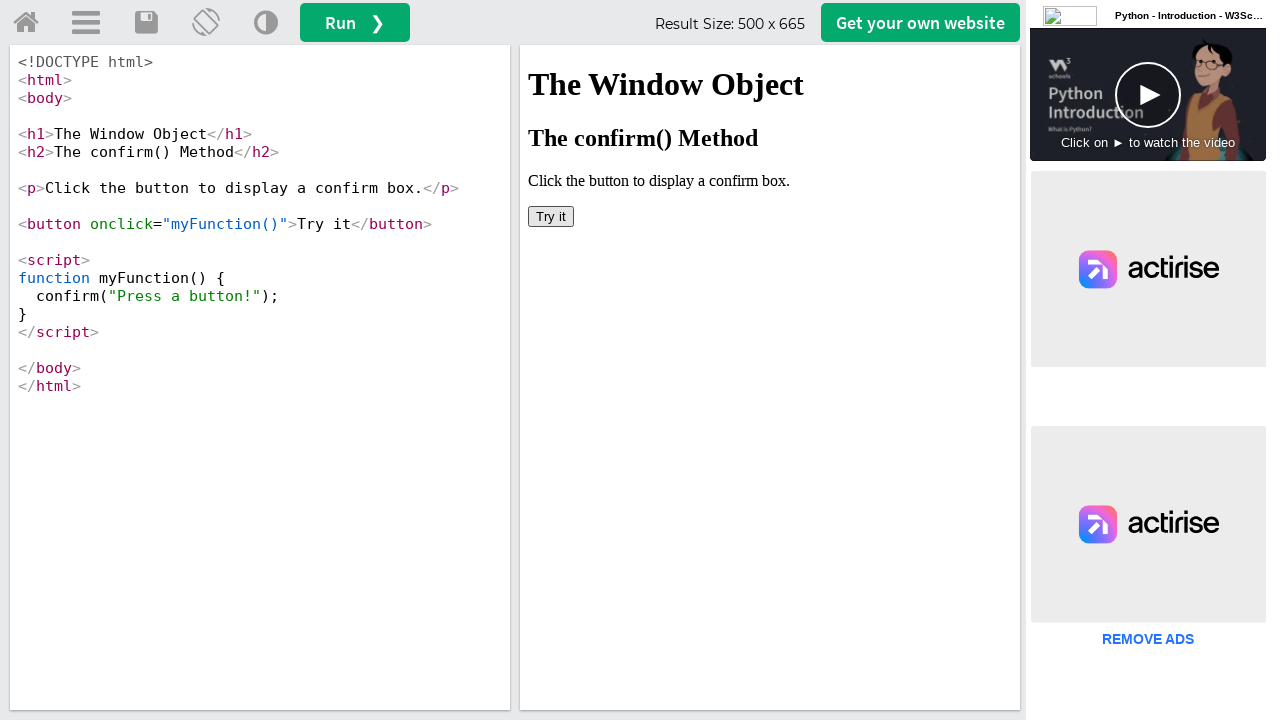

Set up dialog handler to accept confirm alerts
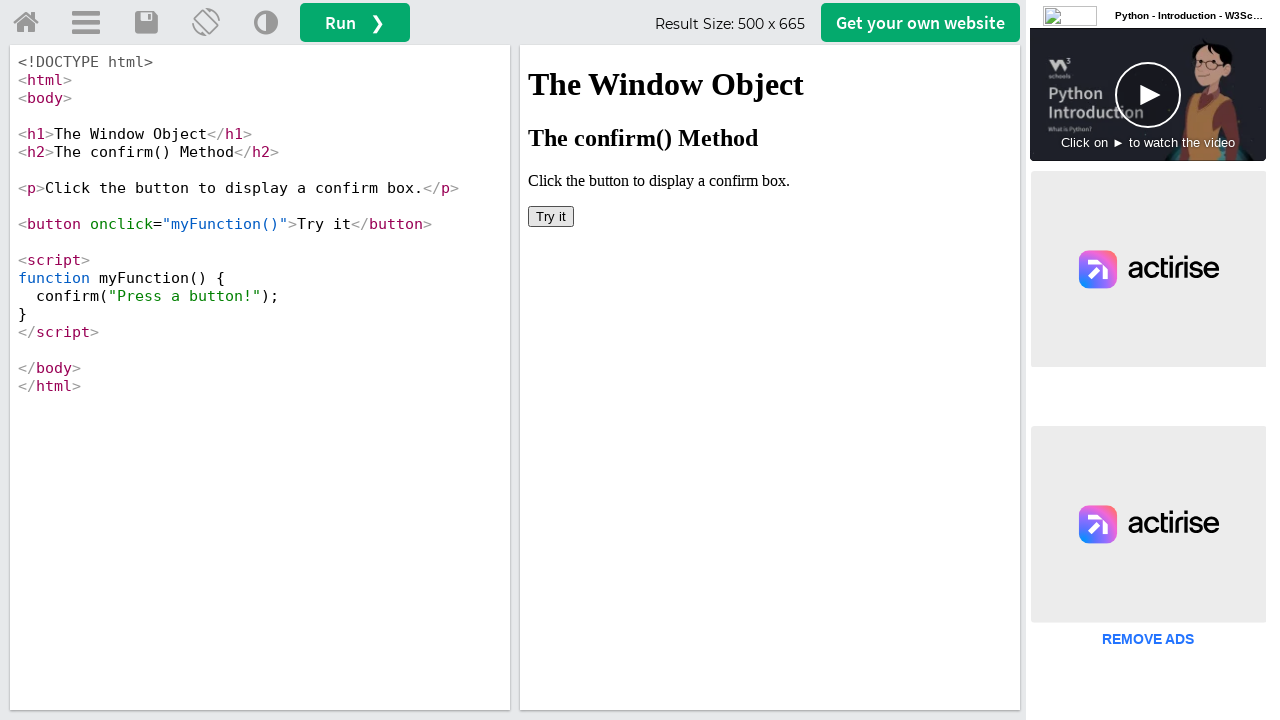

Waited 1 second for dialog and any resulting changes to complete
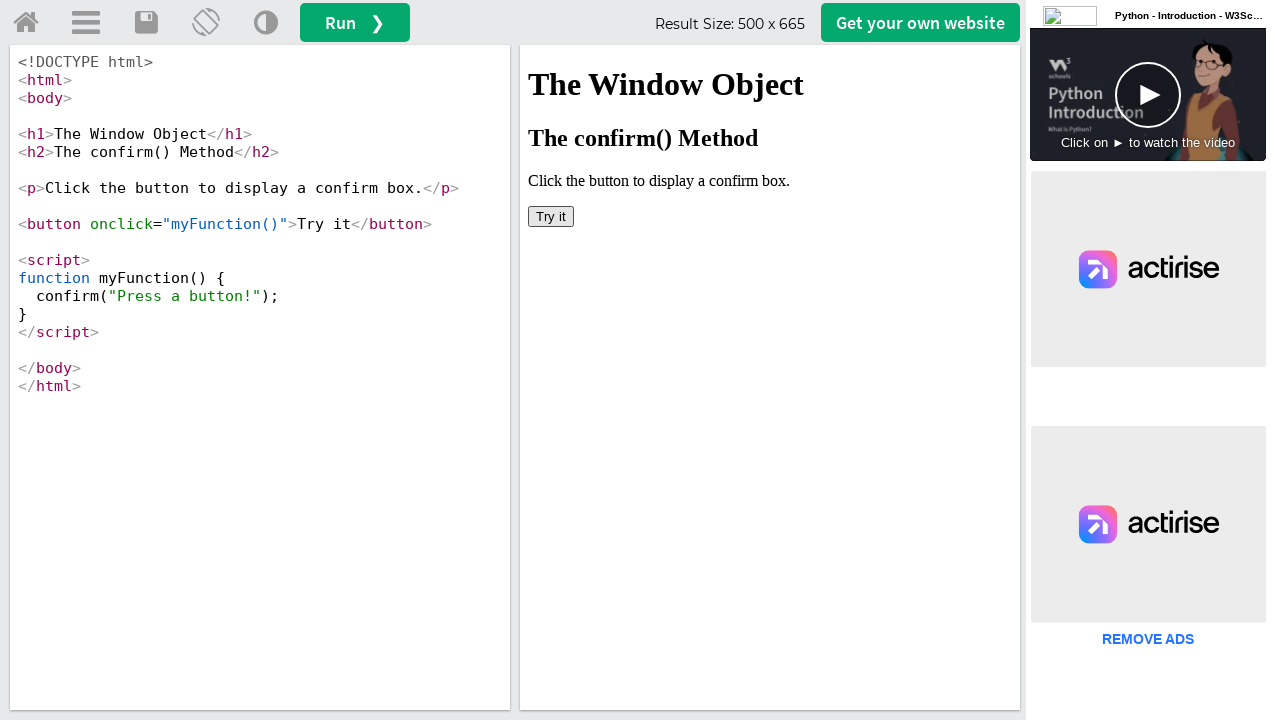

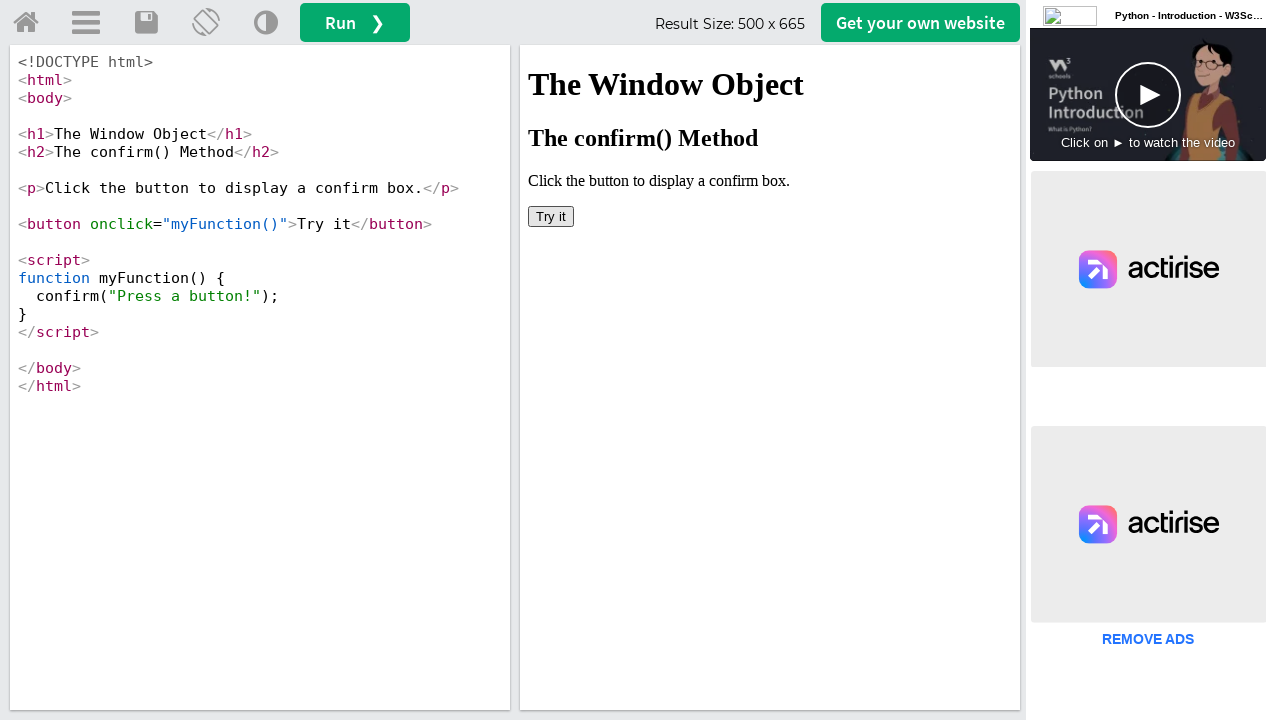